Tests reading a value from one text field and entering it into another text field

Starting URL: https://selenium-vinod.blogspot.co.il/p/task1.html

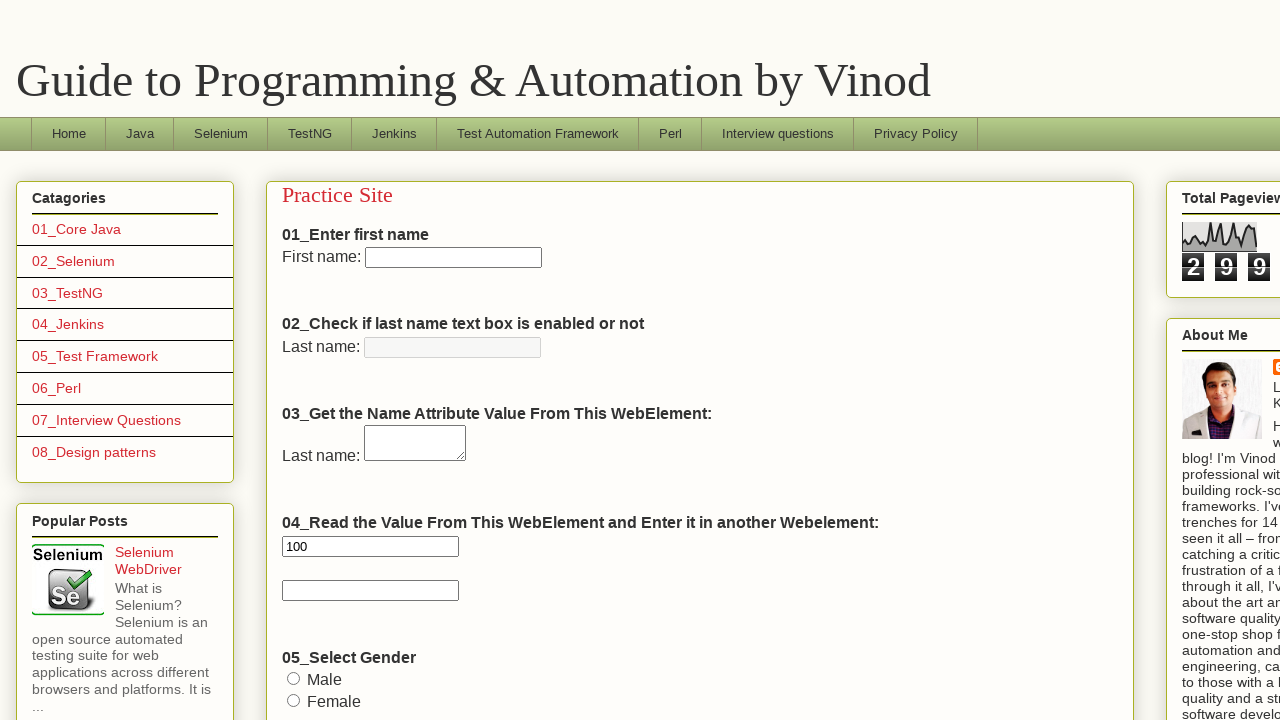

Read value from first text field (#sel_2)
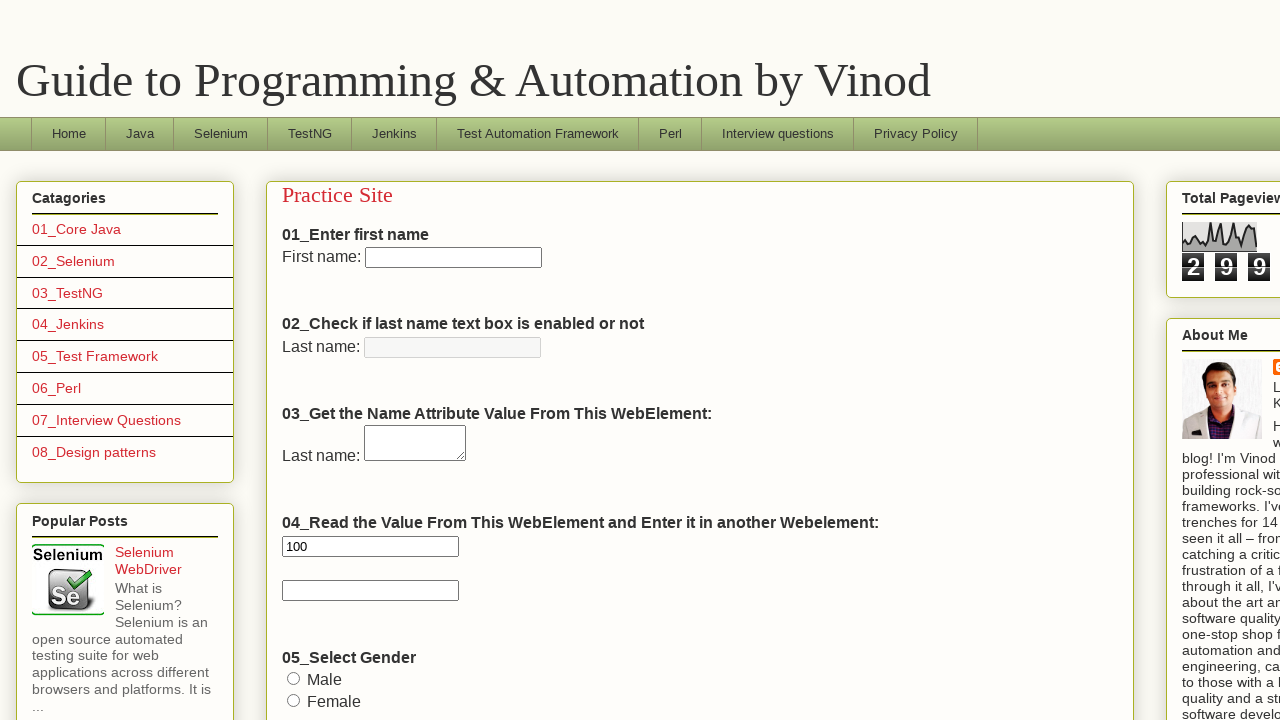

Entered read value into second text field (#sel_3) on #sel_3
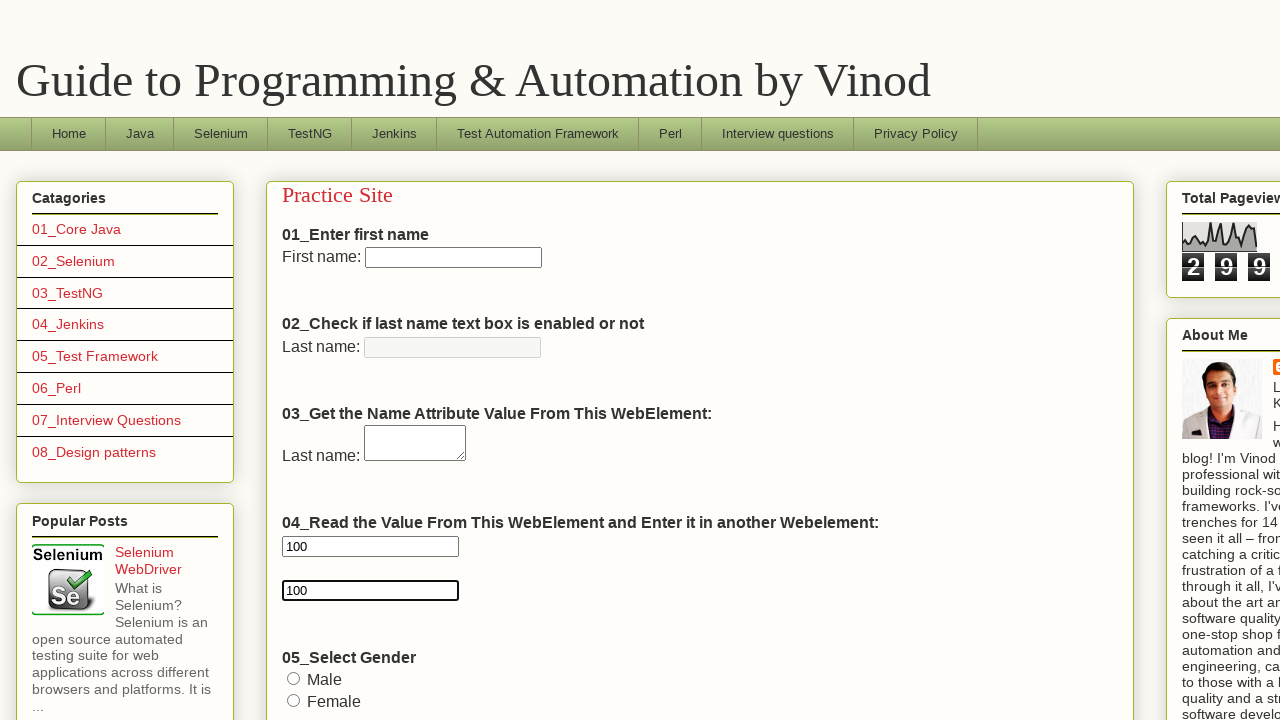

Retrieved value from second text field to verify
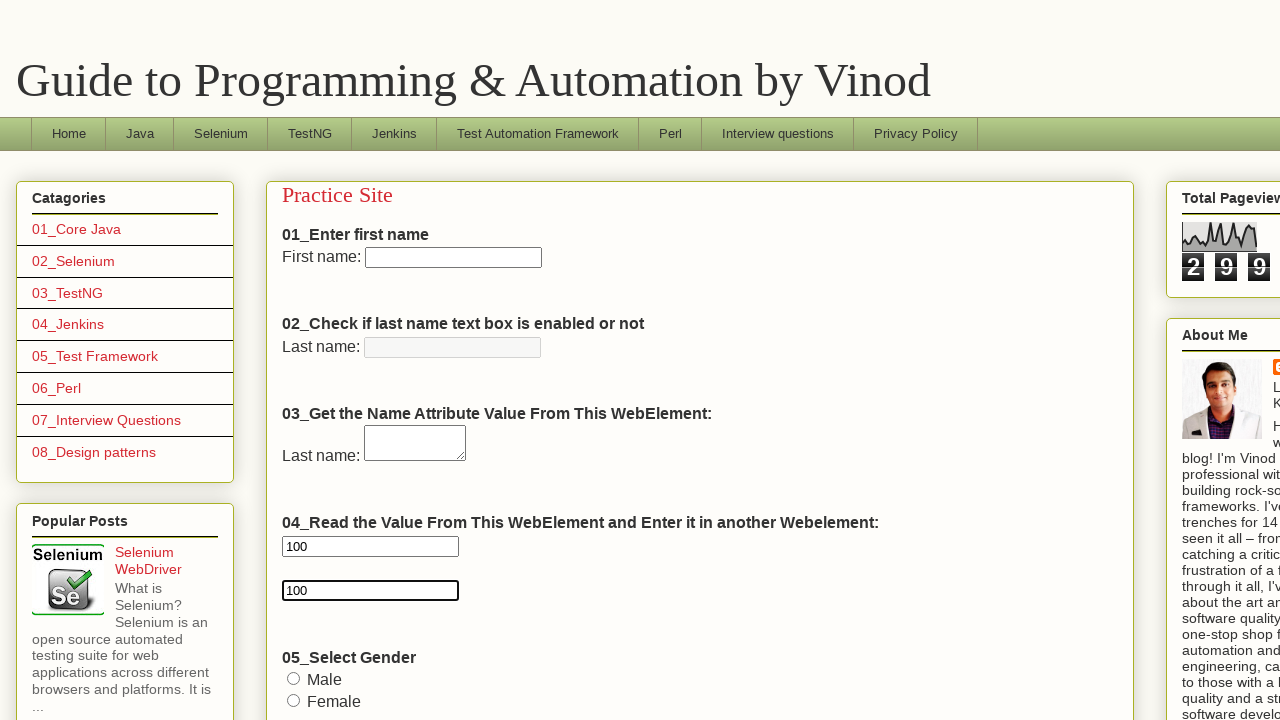

Assertion passed: value equals '100'
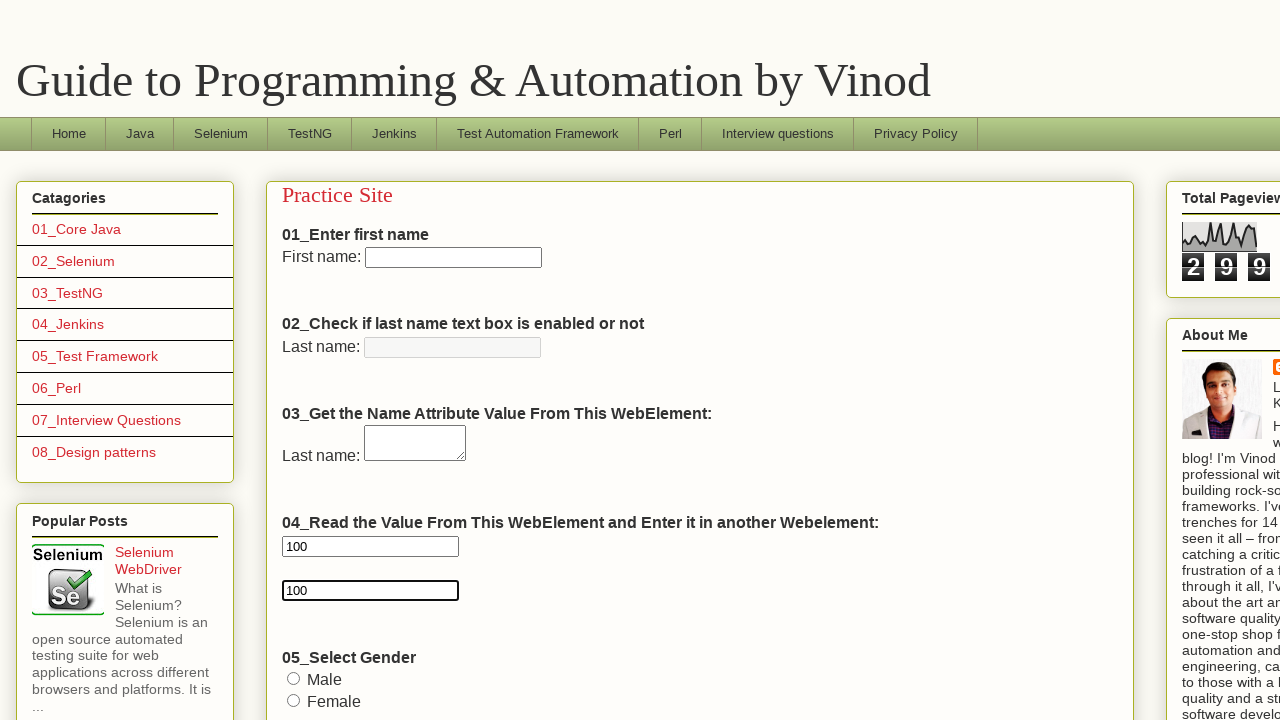

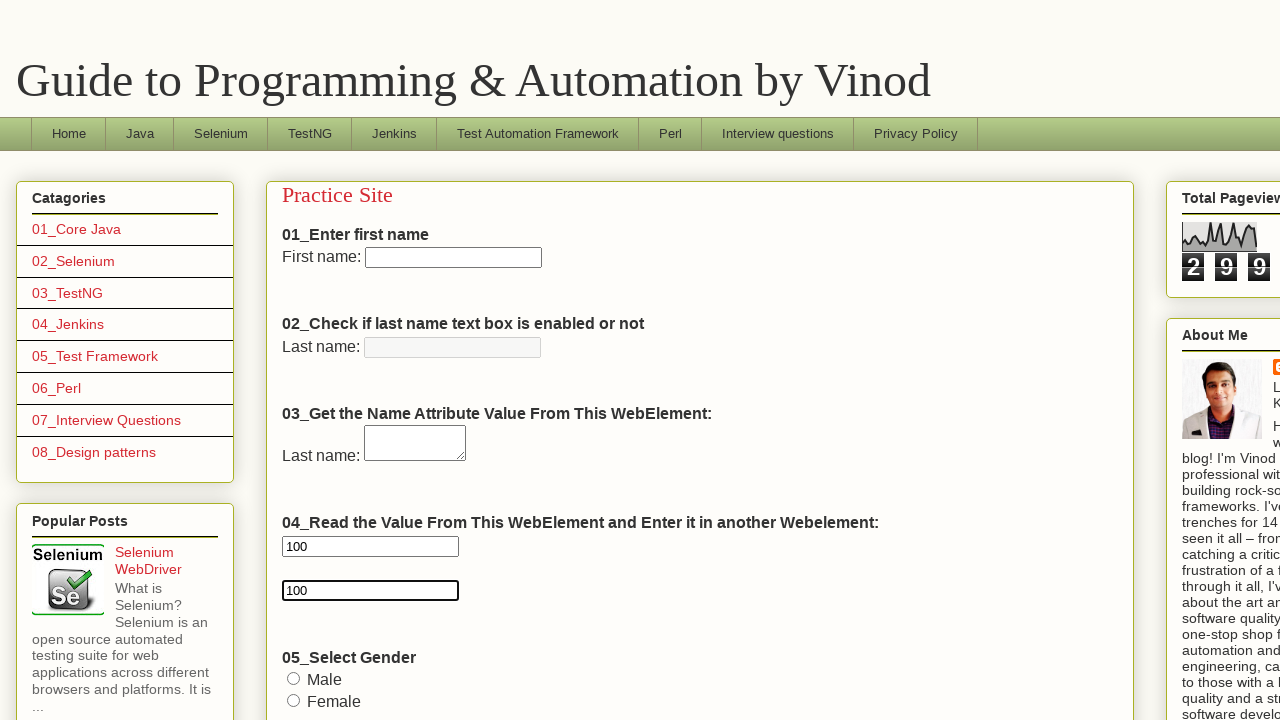